Tests interaction with multiple browser tabs by clicking a button that opens popup windows and verifying the new tabs are created

Starting URL: https://www.lambdatest.com/selenium-playground/window-popup-modal-demo

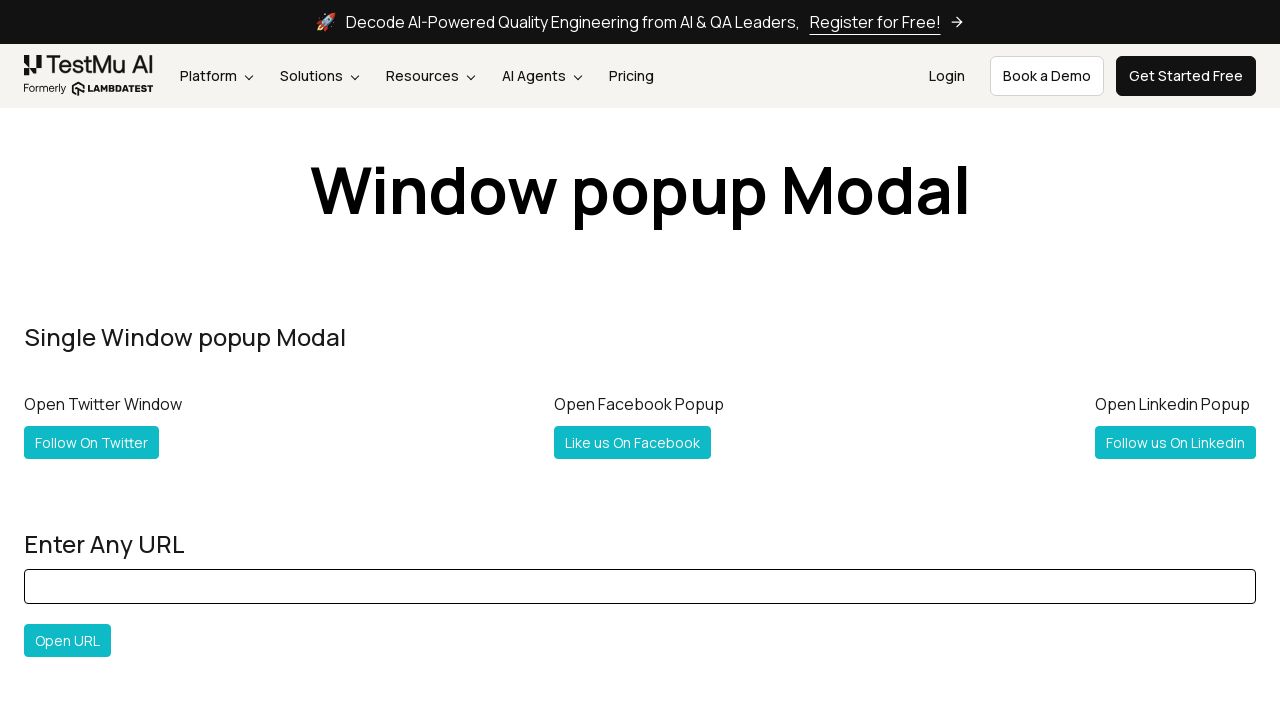

Clicked 'Follow Both' button to open popup windows at (122, 360) on #followboth
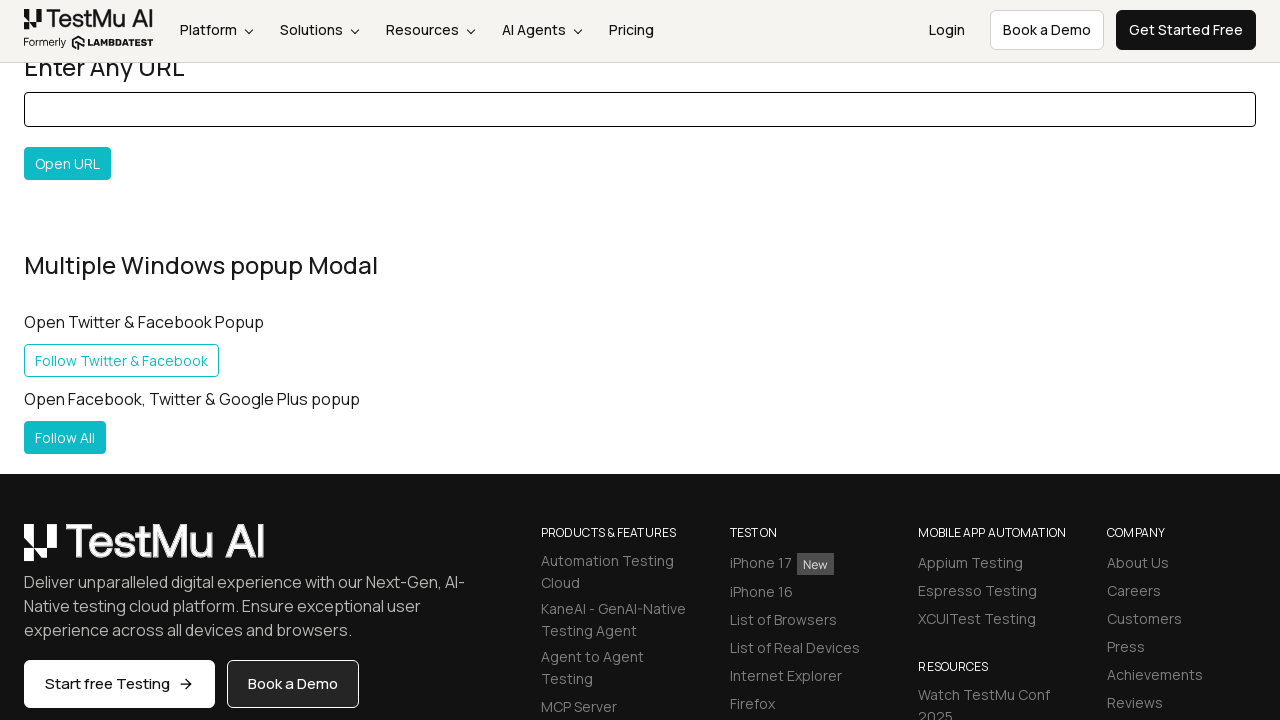

Waited for page to fully load
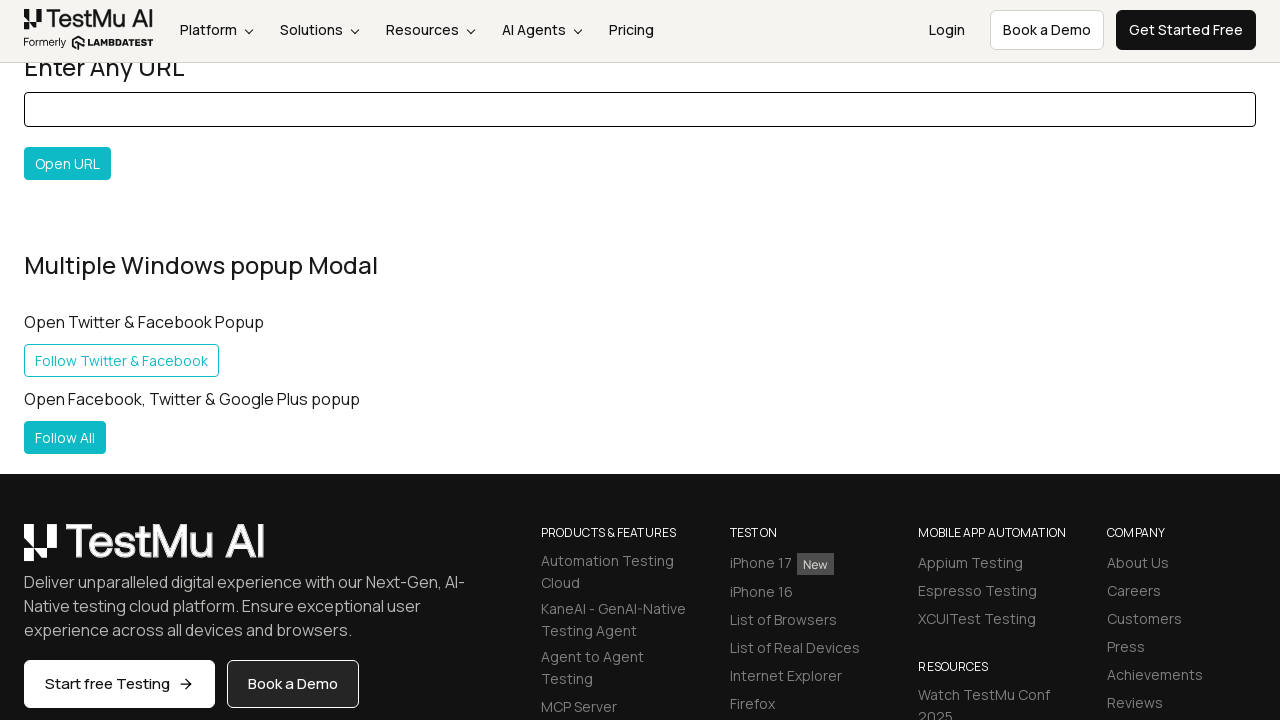

Verified multiple tabs opened - total tabs: 3
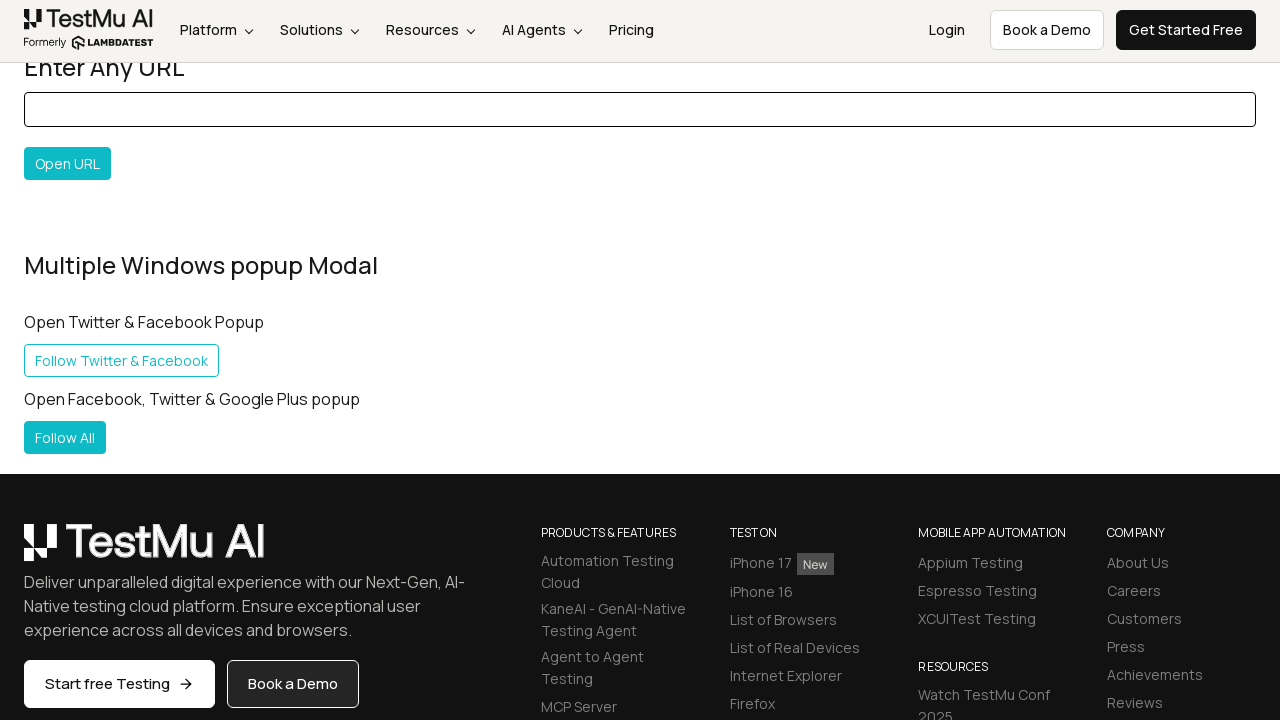

Printed URLs of all open tabs
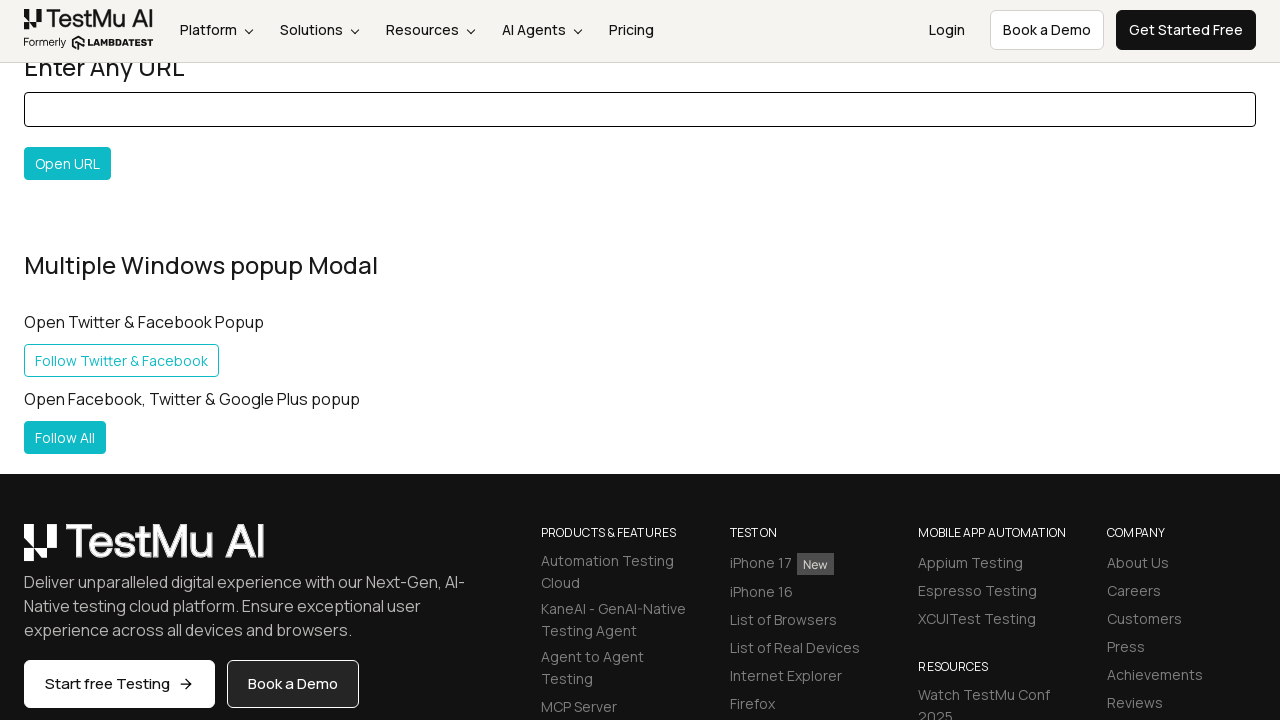

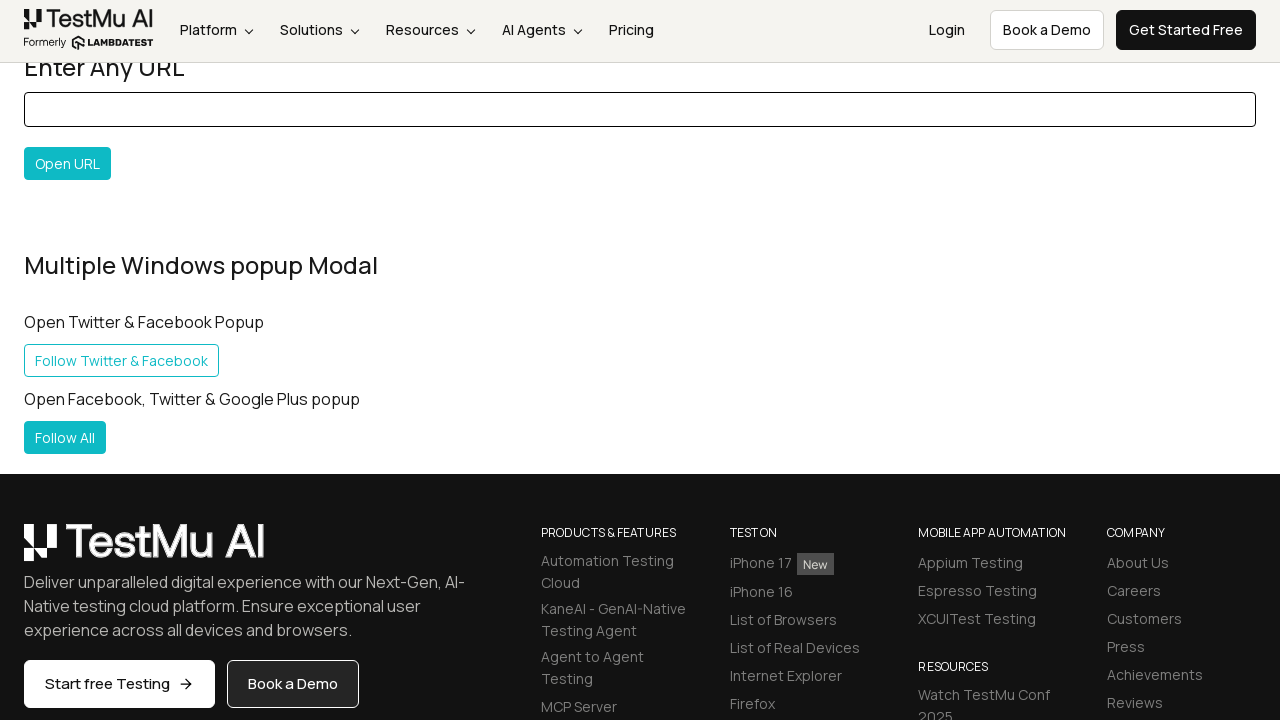